Tests radio button functionality by clicking on the "Red" color option and "Football" sport option if they are not already selected, then verifies both are selected.

Starting URL: https://testcenter.techproeducation.com/index.php?page=radio-buttons

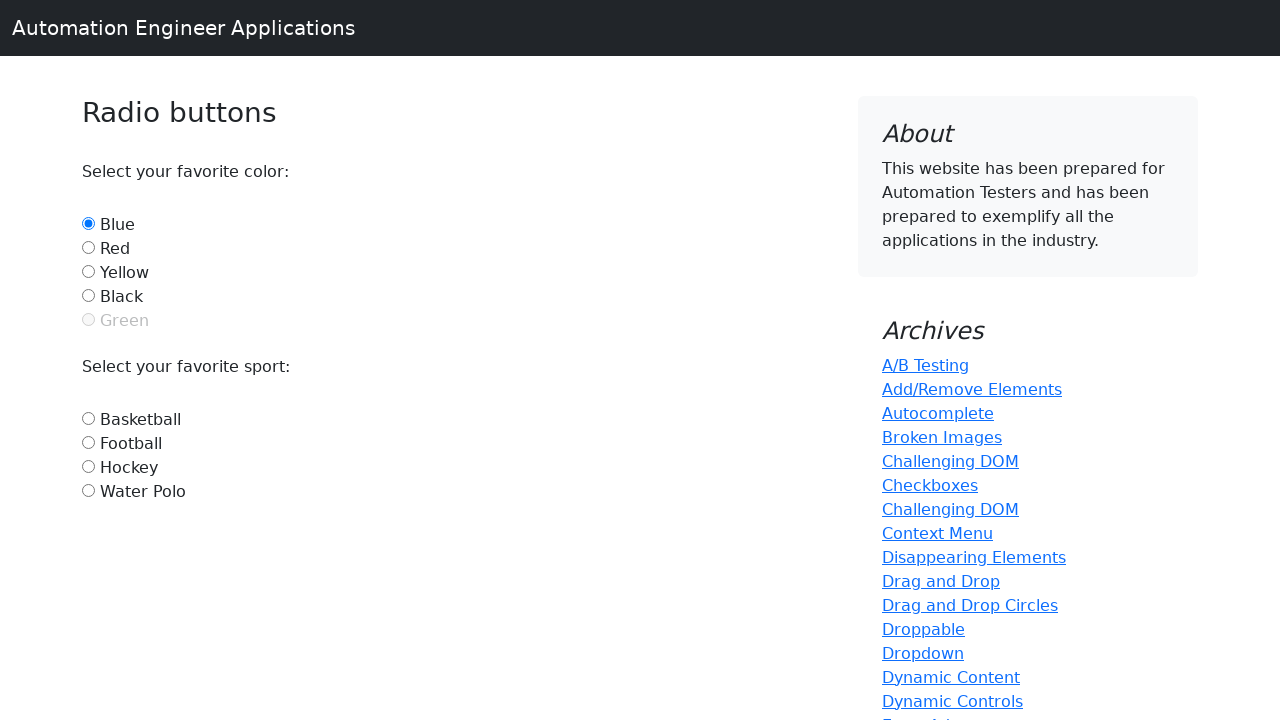

Located Red radio button element
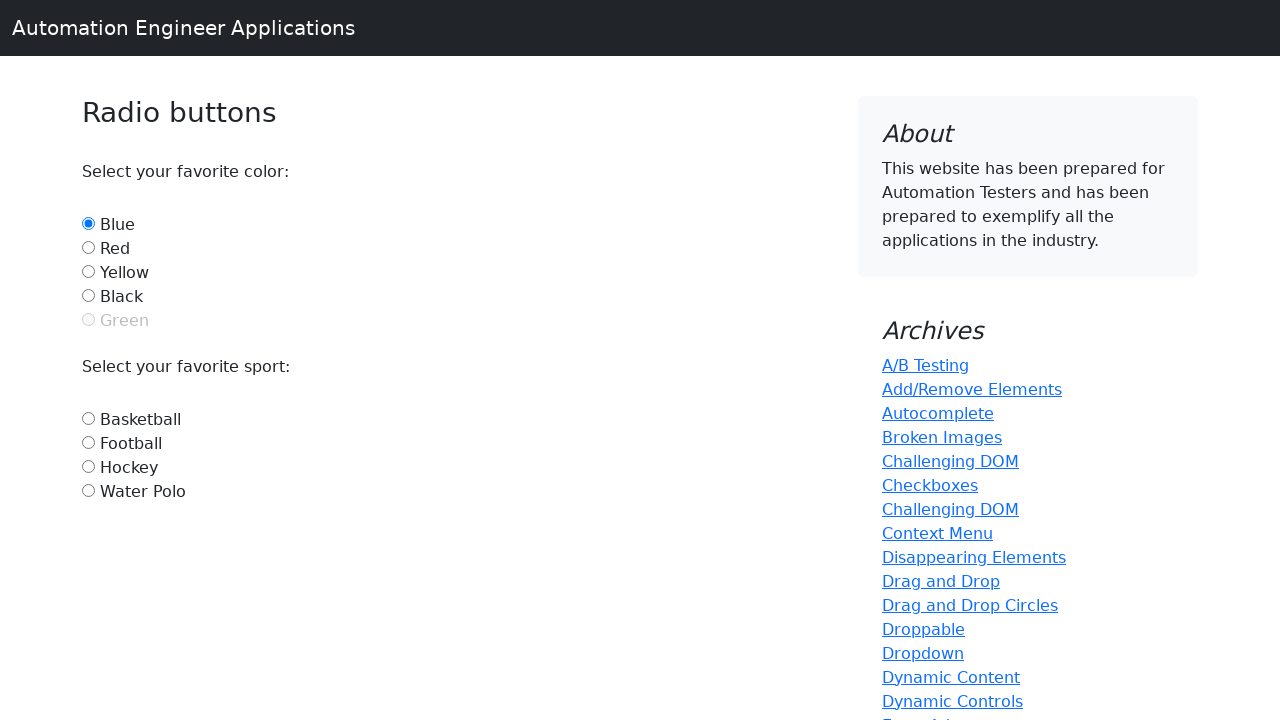

Checked if Red radio button is already selected
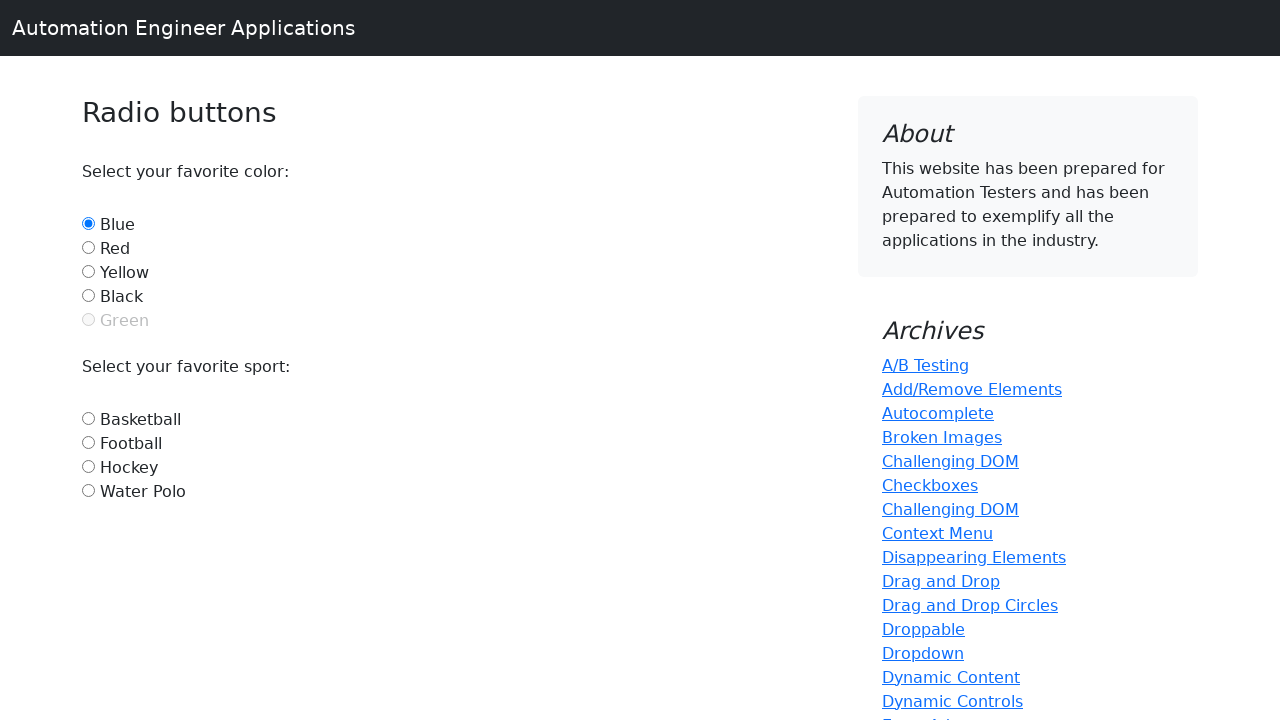

Clicked Red radio button to select it at (88, 247) on #red
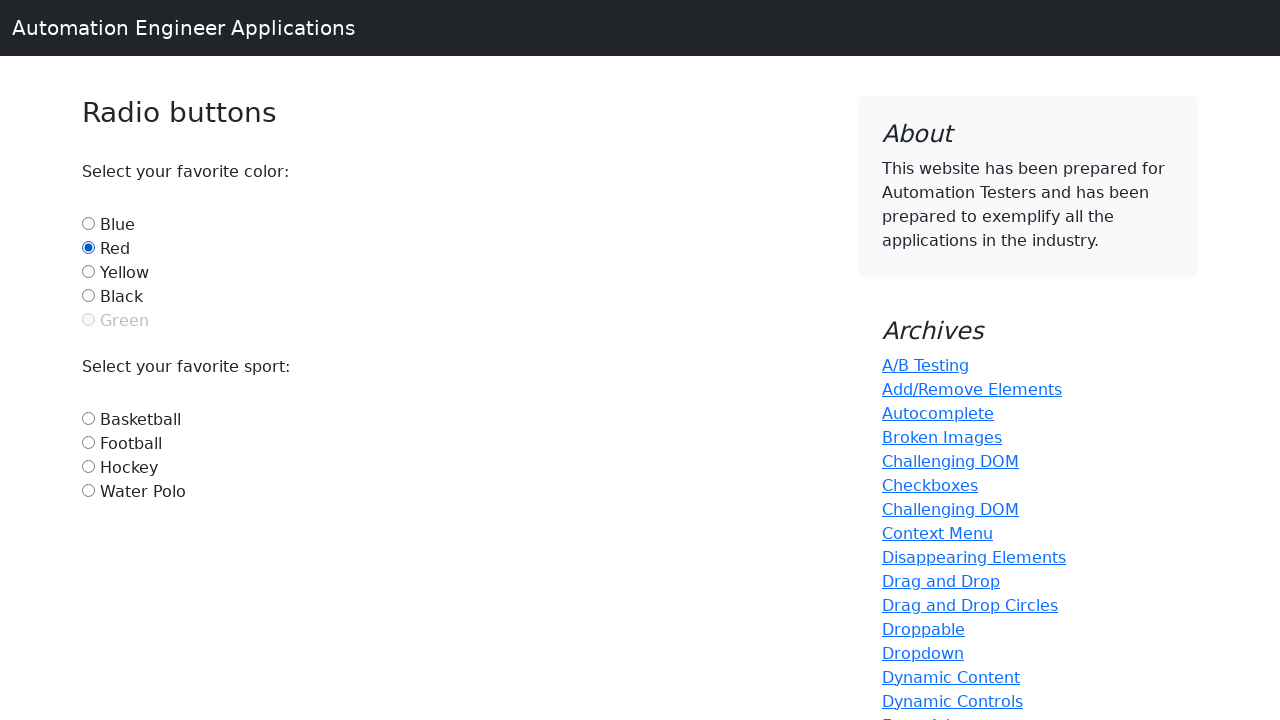

Verified Red radio button is selected
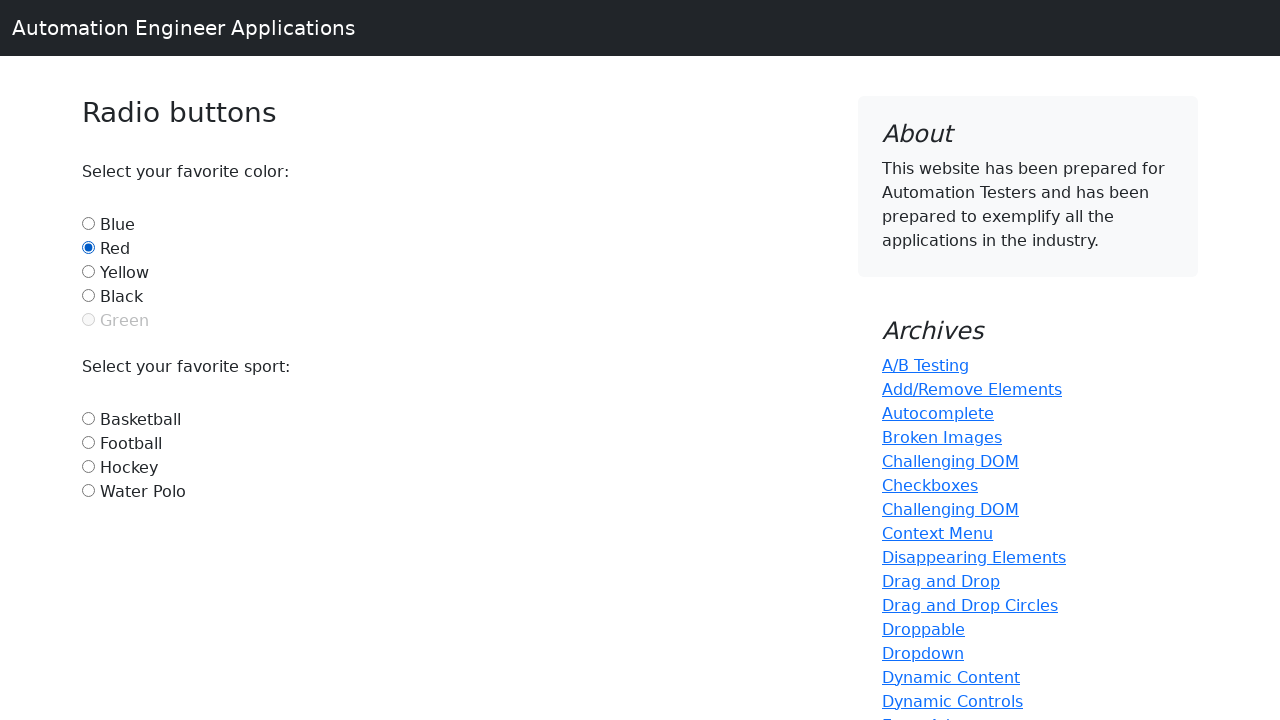

Located Football radio button element
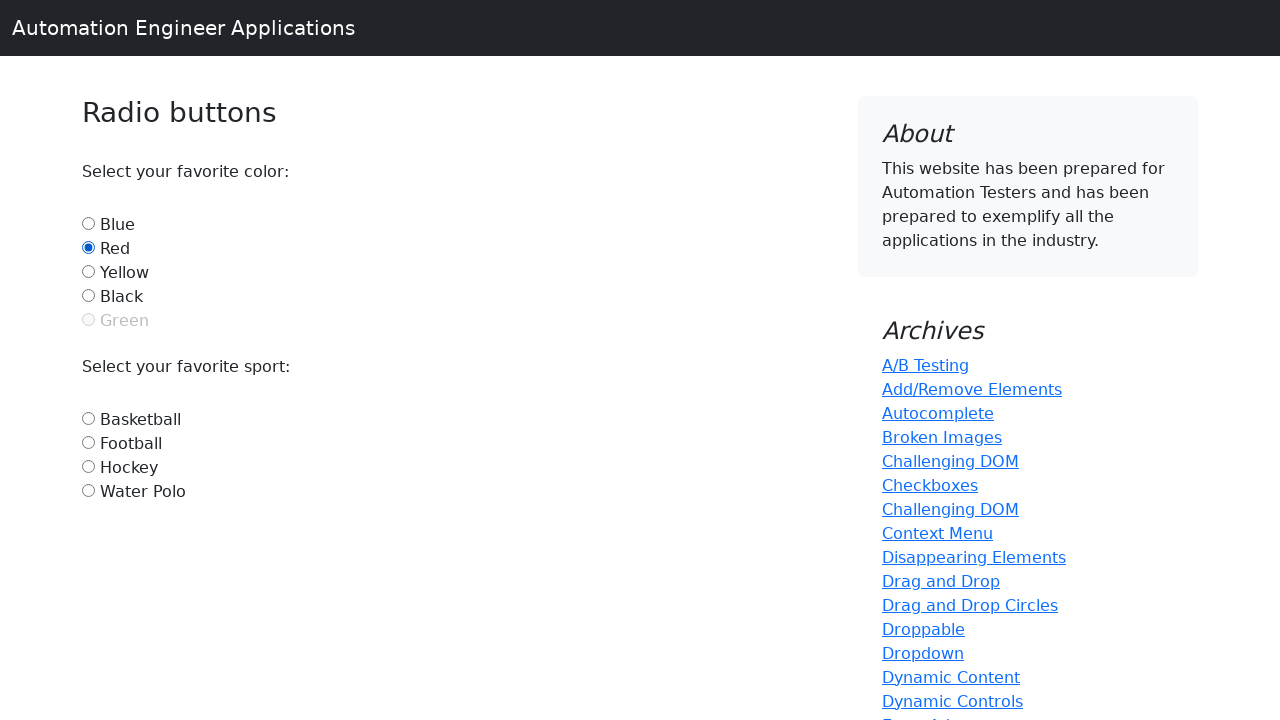

Checked if Football radio button is already selected
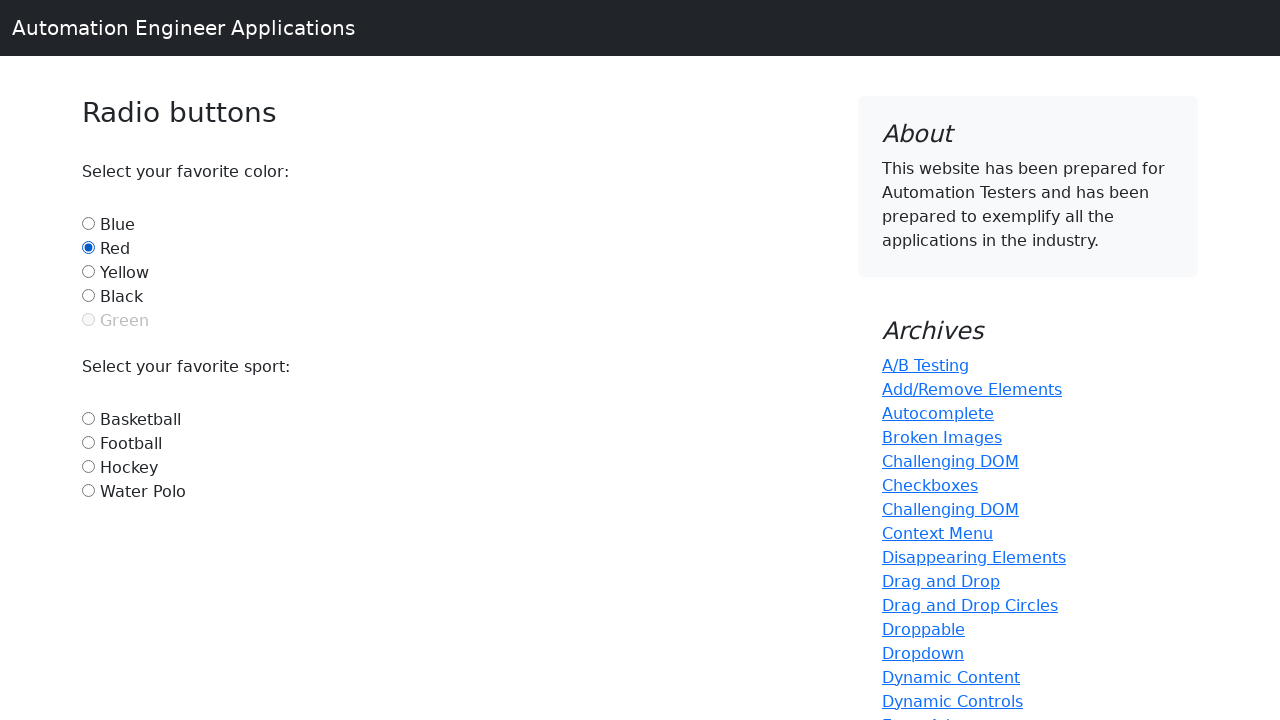

Clicked Football radio button to select it at (88, 442) on #football
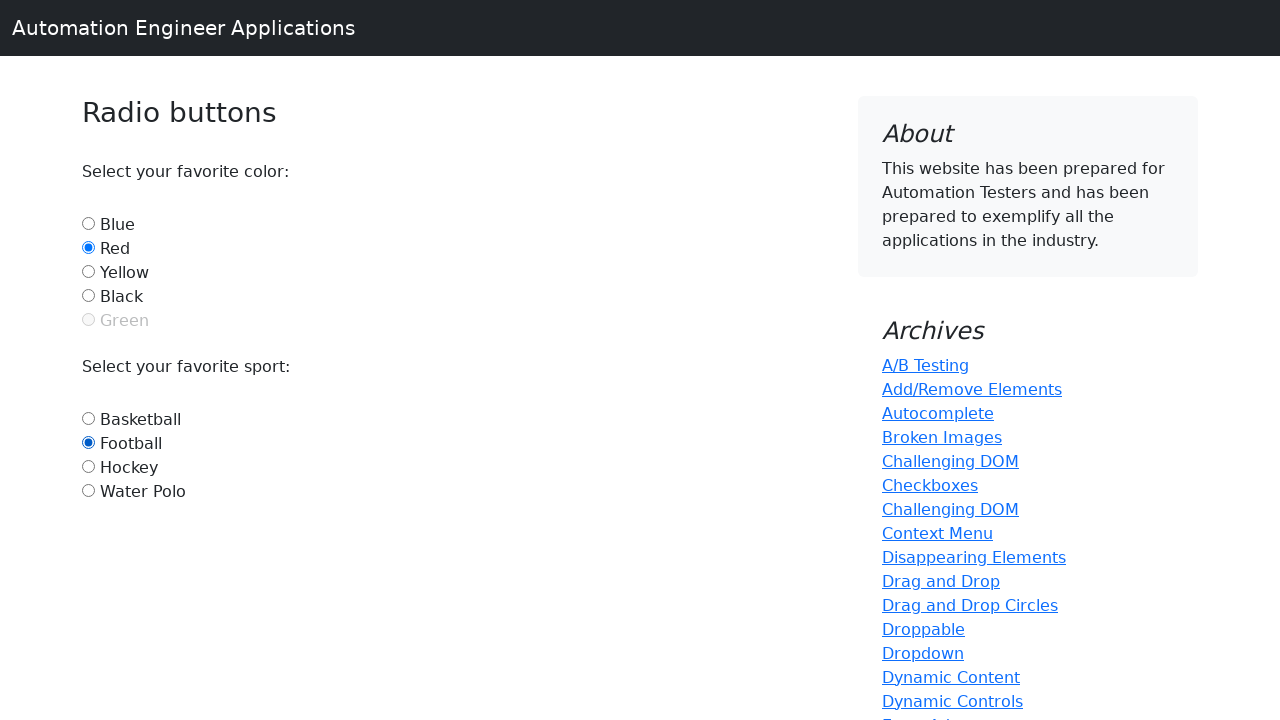

Verified Football radio button is selected
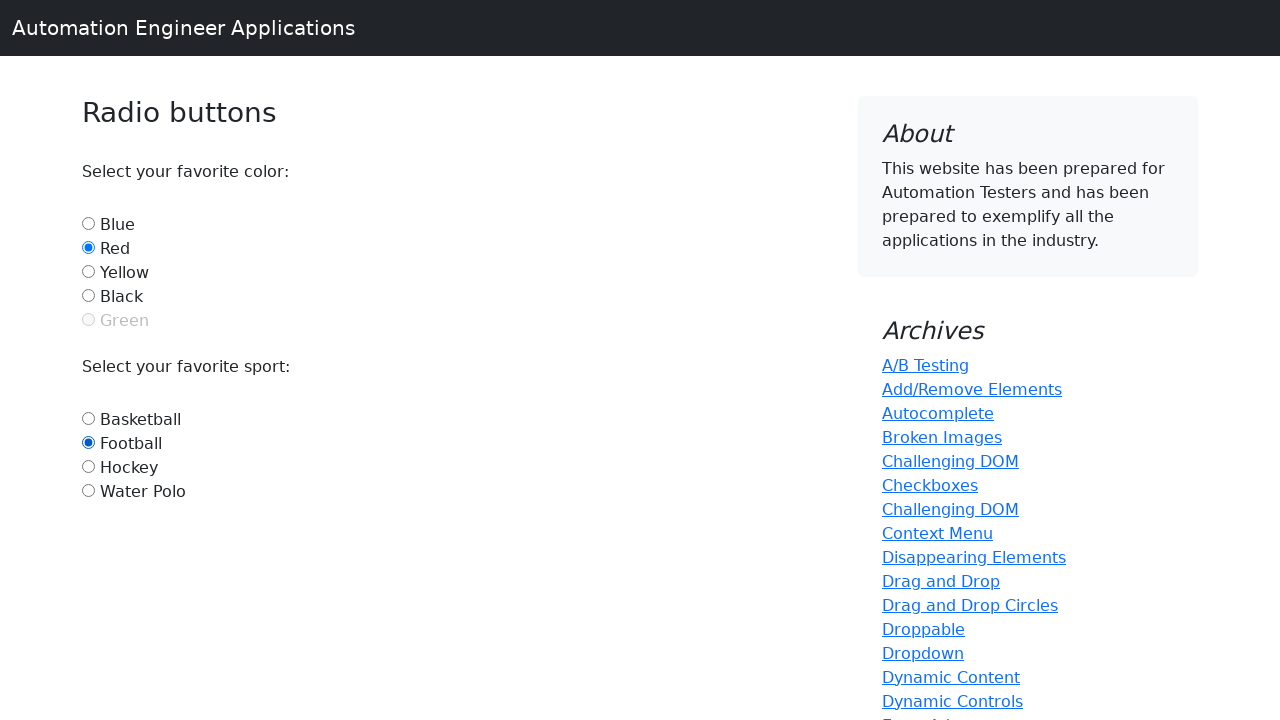

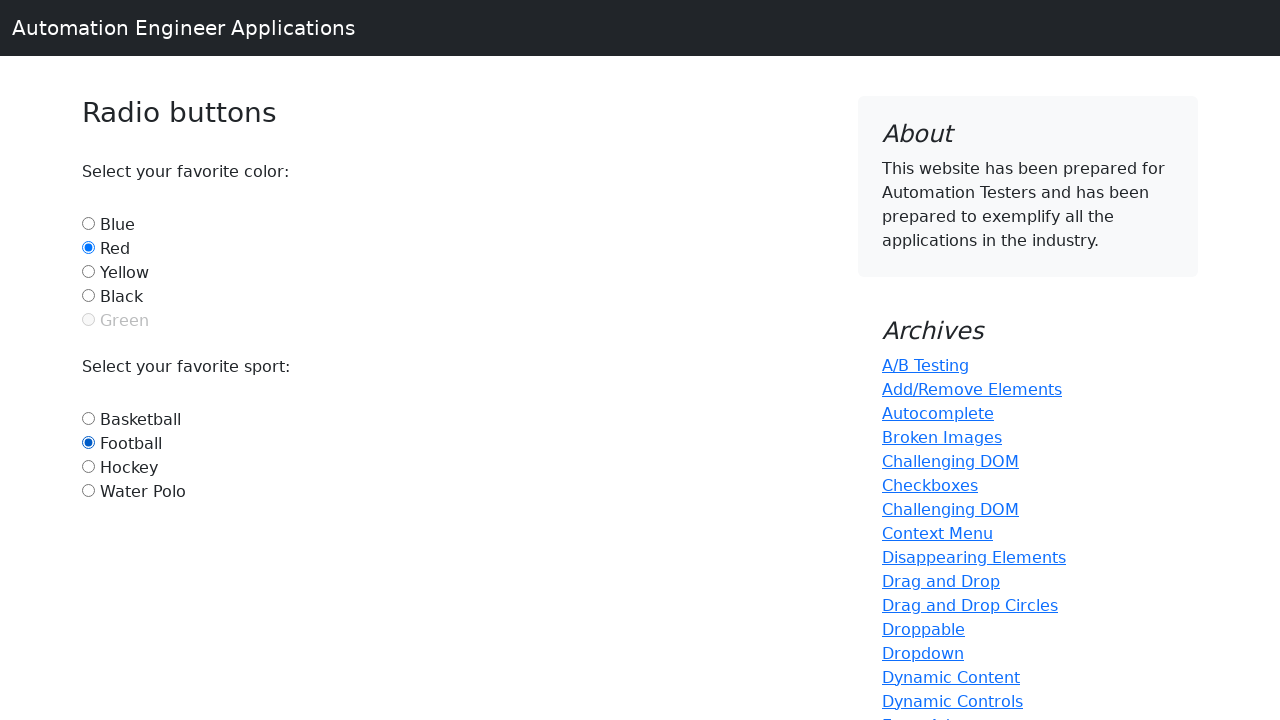